Tests product search and filtering functionality on an e-commerce practice site by searching for "ca", verifying 4 products are visible, and adding specific products to cart including one by index and one by name (Cashew).

Starting URL: https://rahulshettyacademy.com/seleniumPractise/

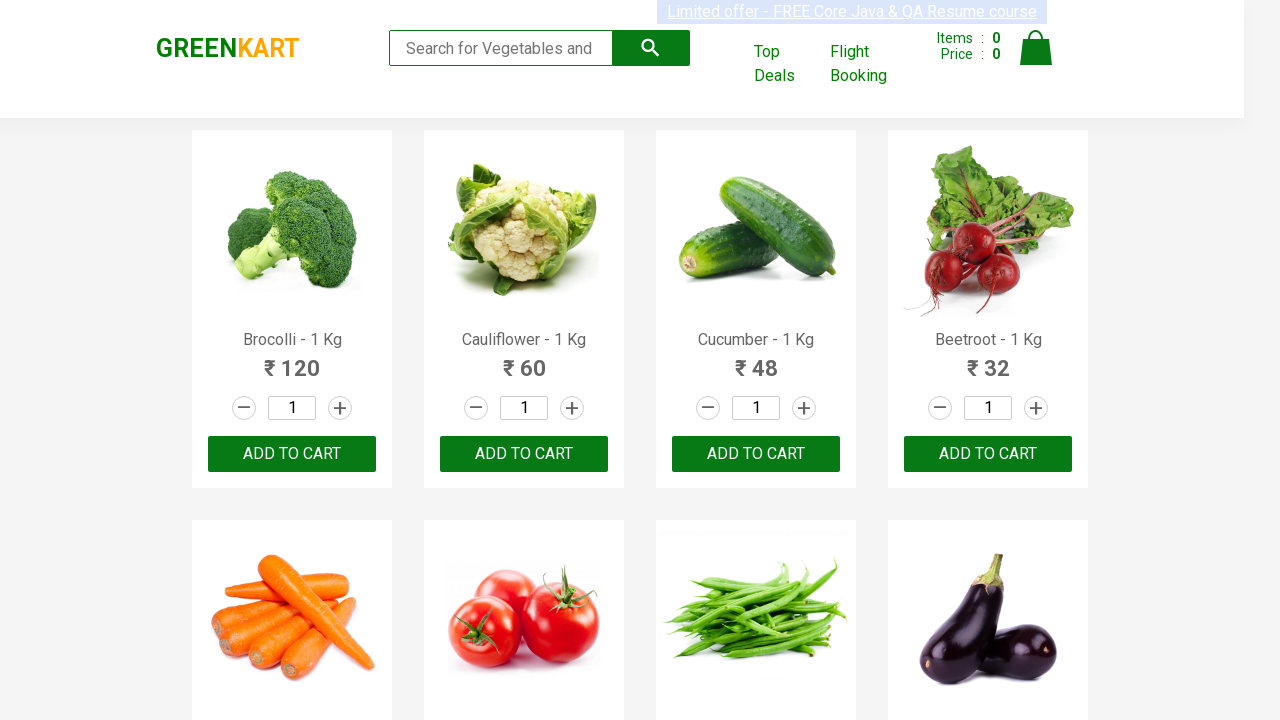

Filled search field with 'ca' to filter products on input[type='search']
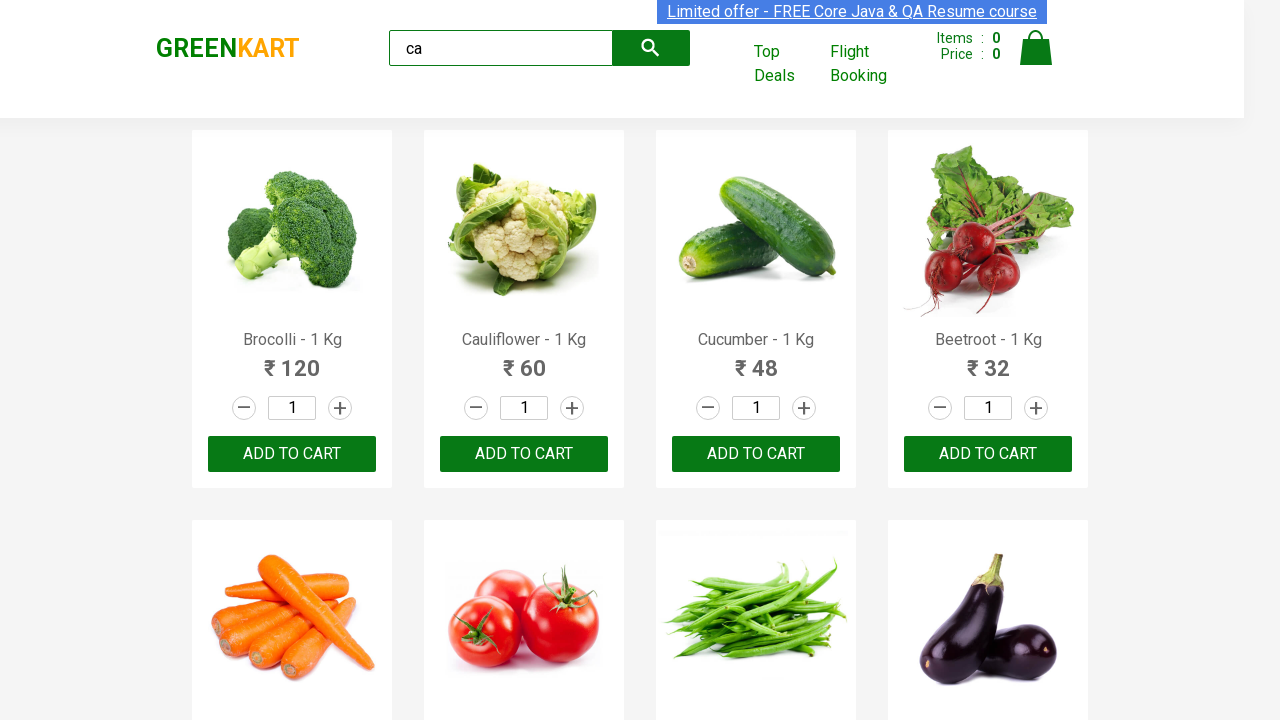

Waited 2 seconds for products to filter
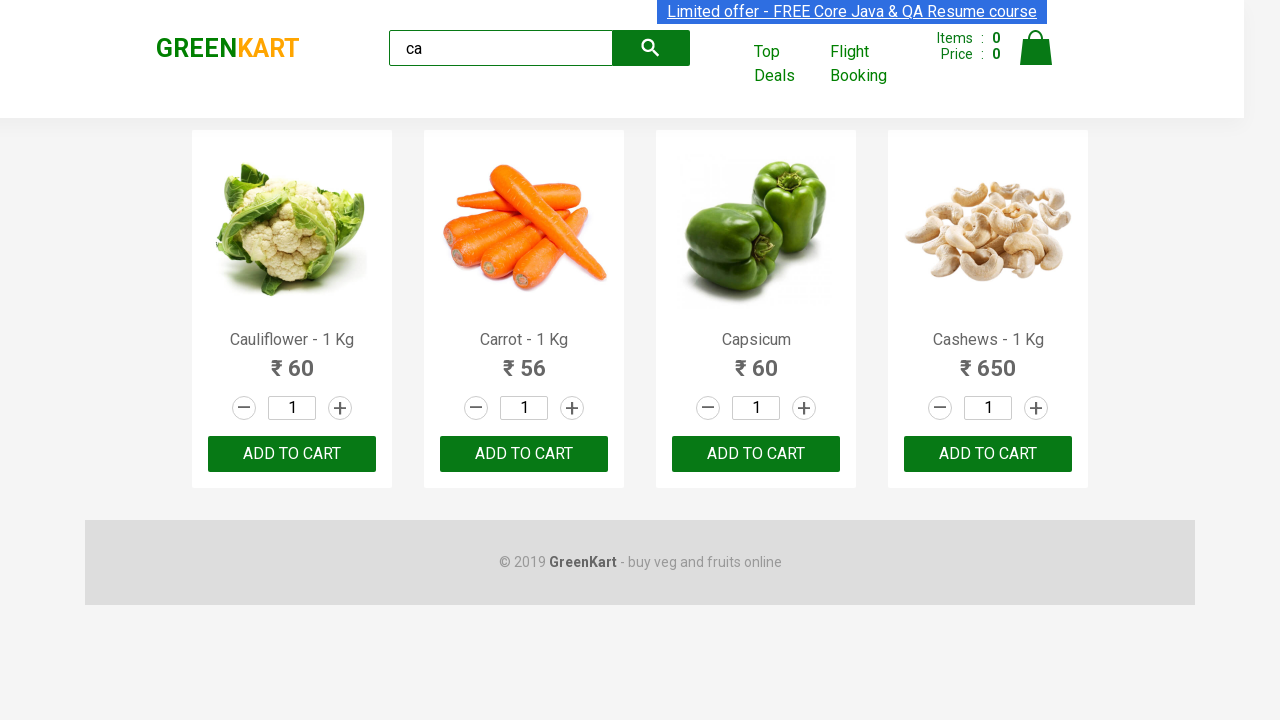

Located all visible products
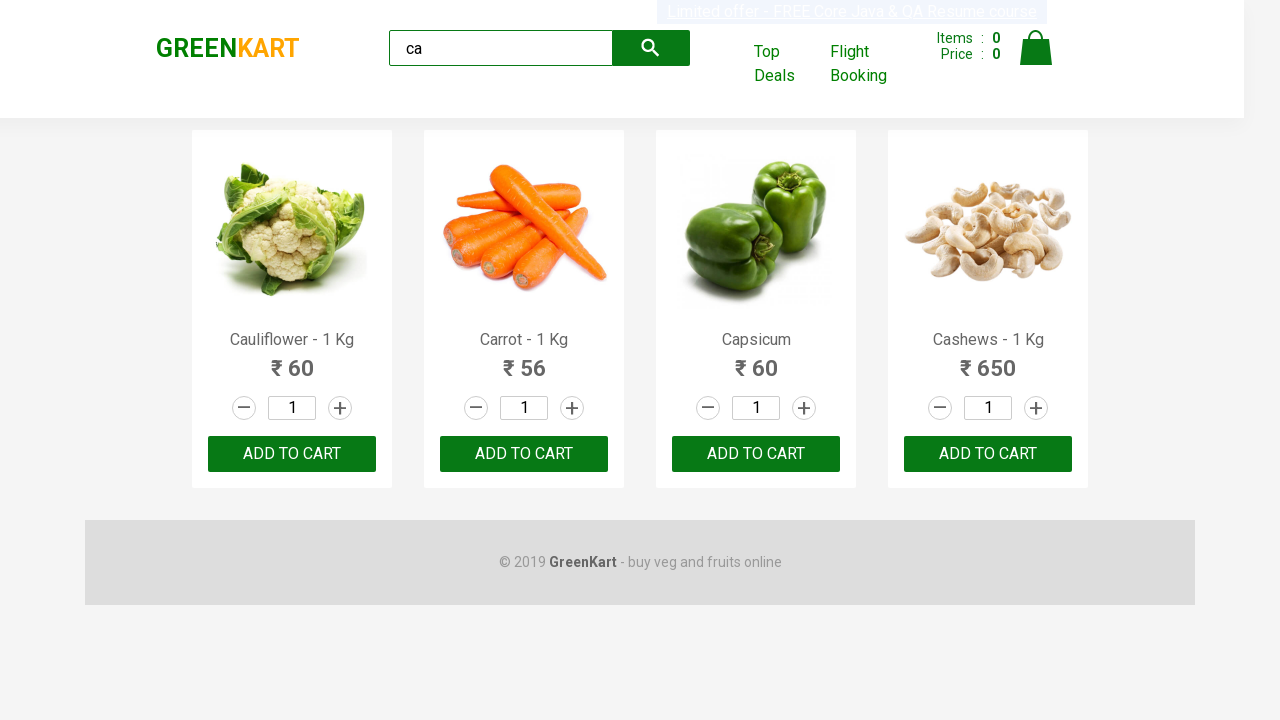

Verified that 4 products are visible after filtering
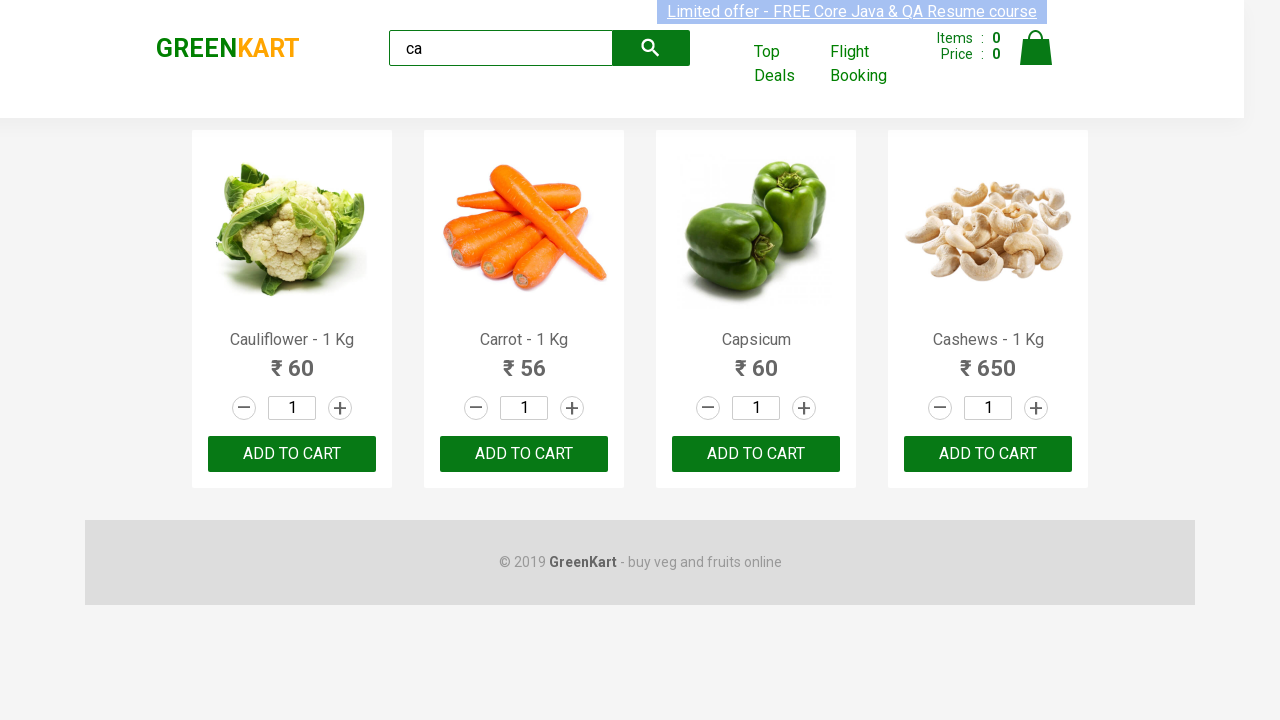

Clicked 'ADD TO CART' button on the 4th product (index 3) at (988, 454) on .products .product >> nth=3 >> text=ADD TO CART
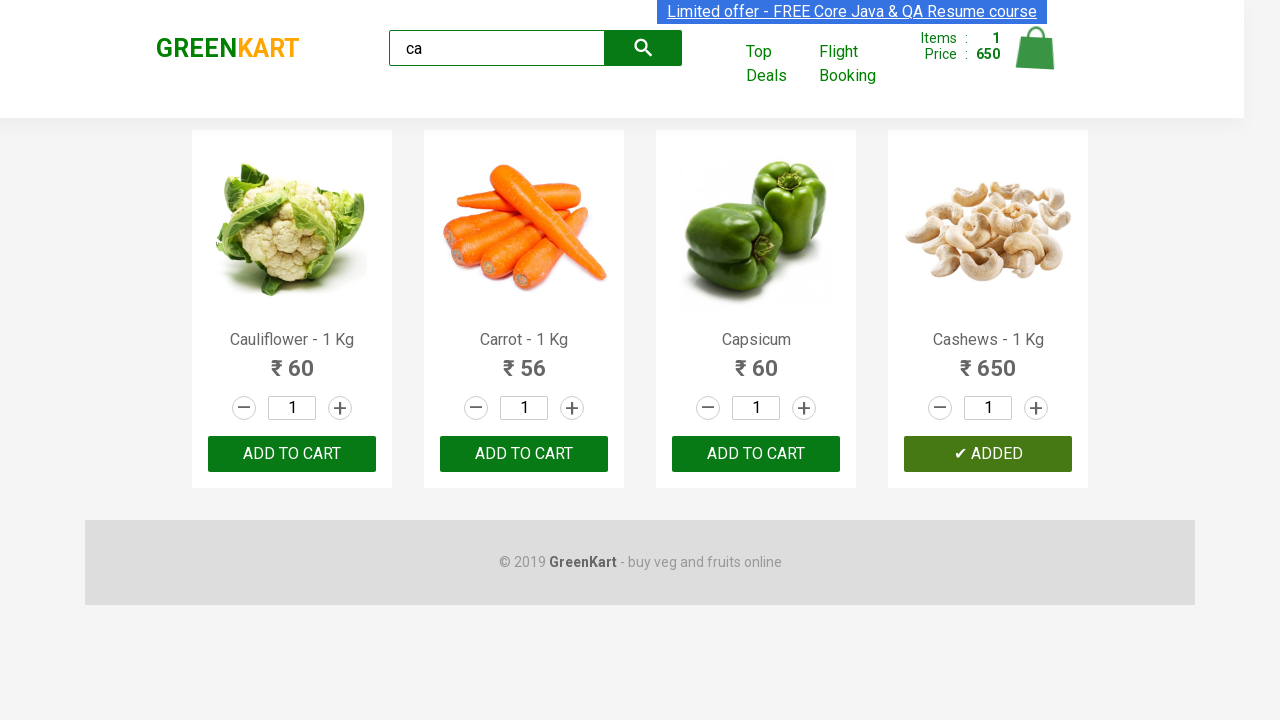

Retrieved product count: 4 products
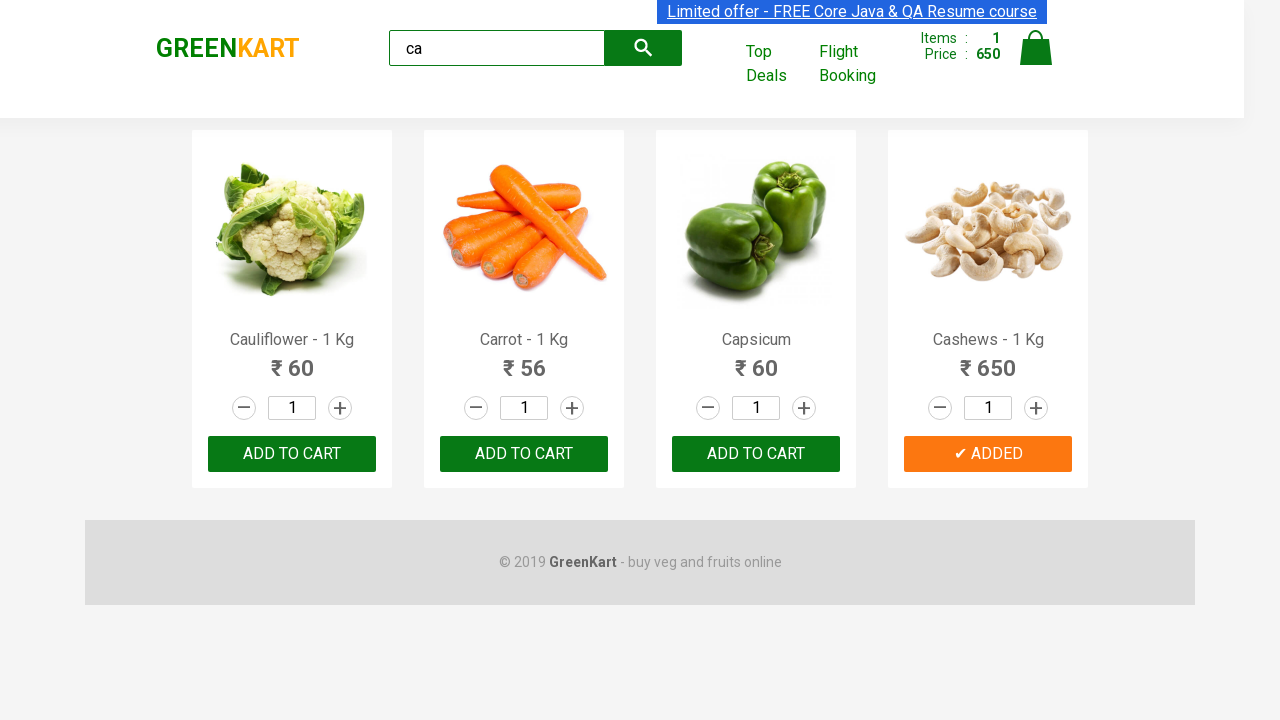

Retrieved product name at index 0: 'Cauliflower - 1 Kg'
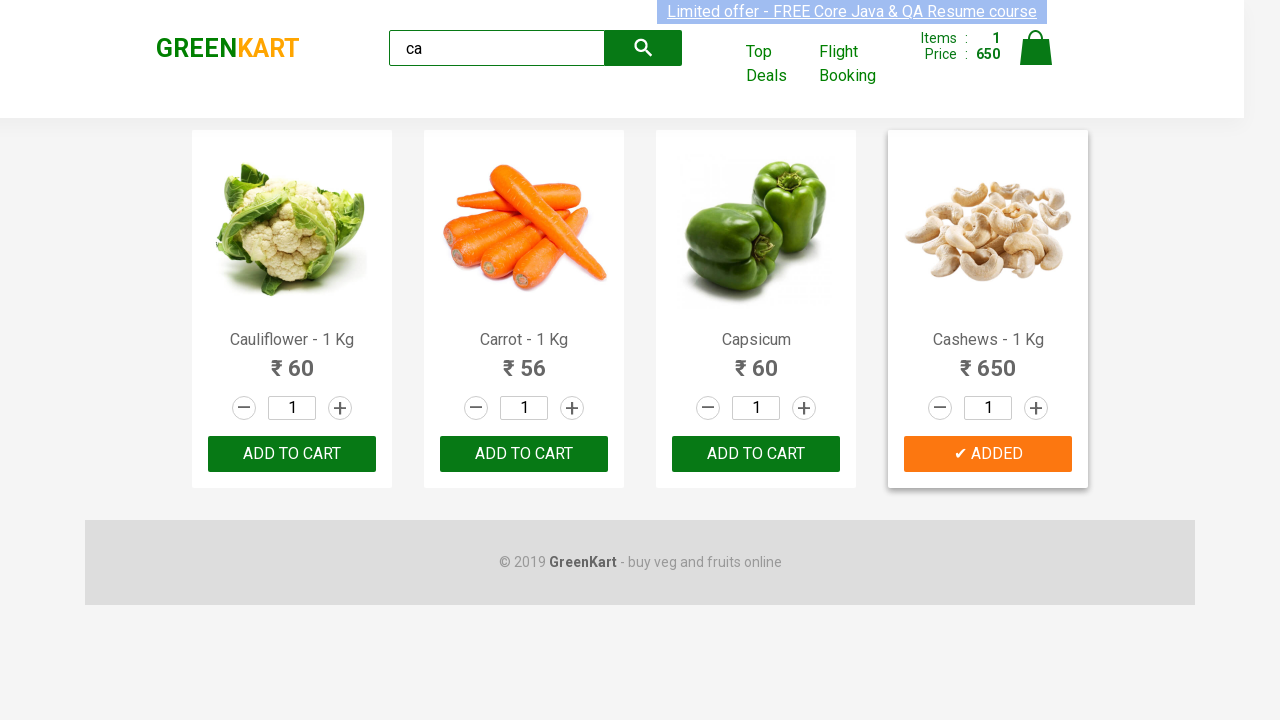

Retrieved product name at index 1: 'Carrot - 1 Kg'
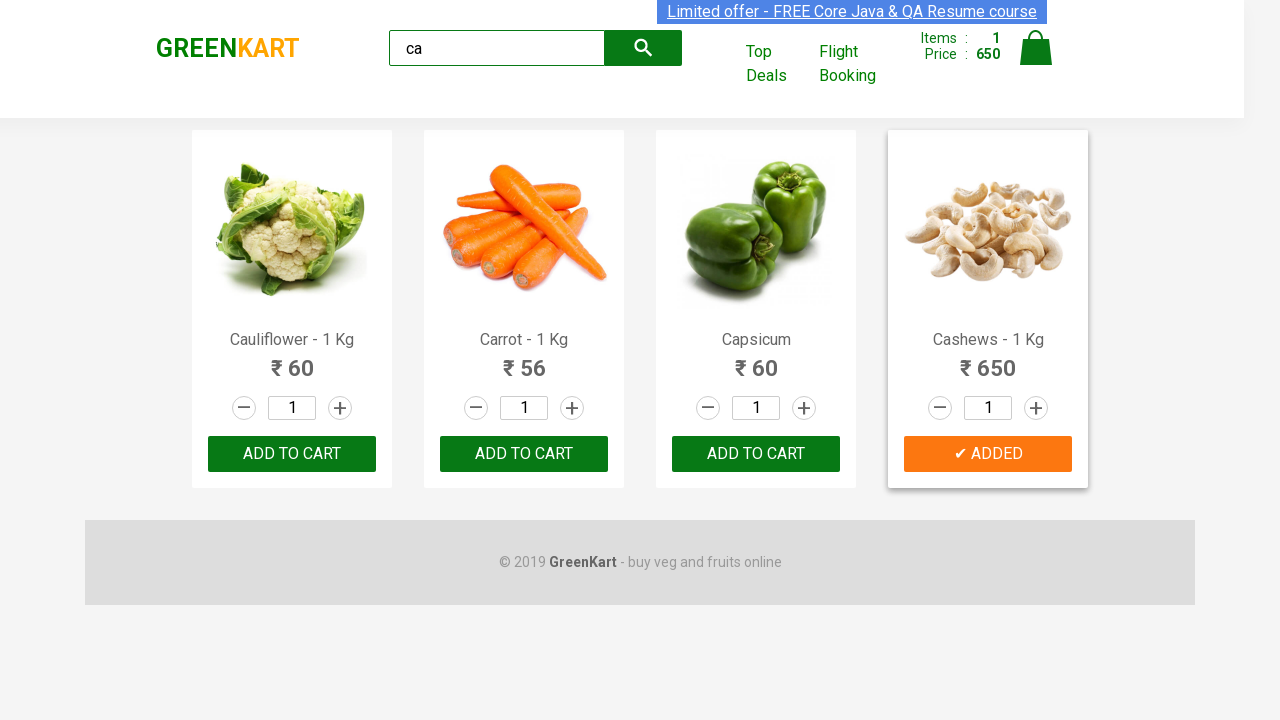

Retrieved product name at index 2: 'Capsicum'
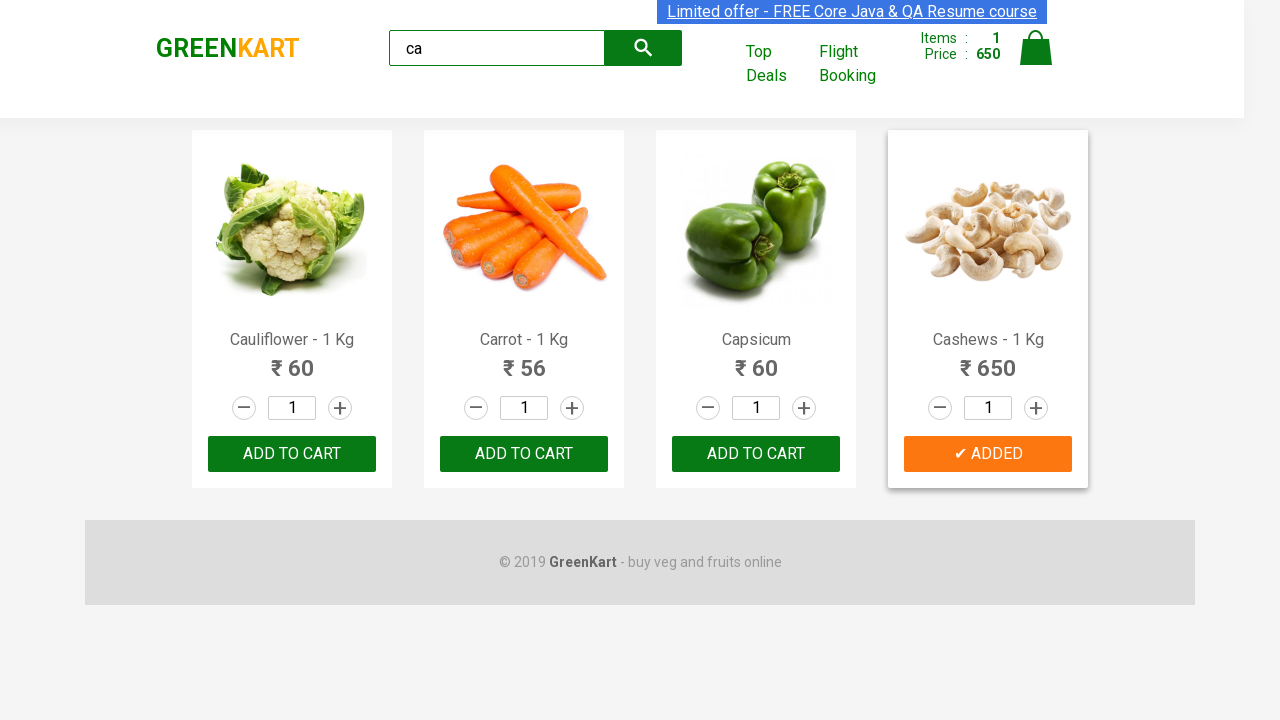

Retrieved product name at index 3: 'Cashews - 1 Kg'
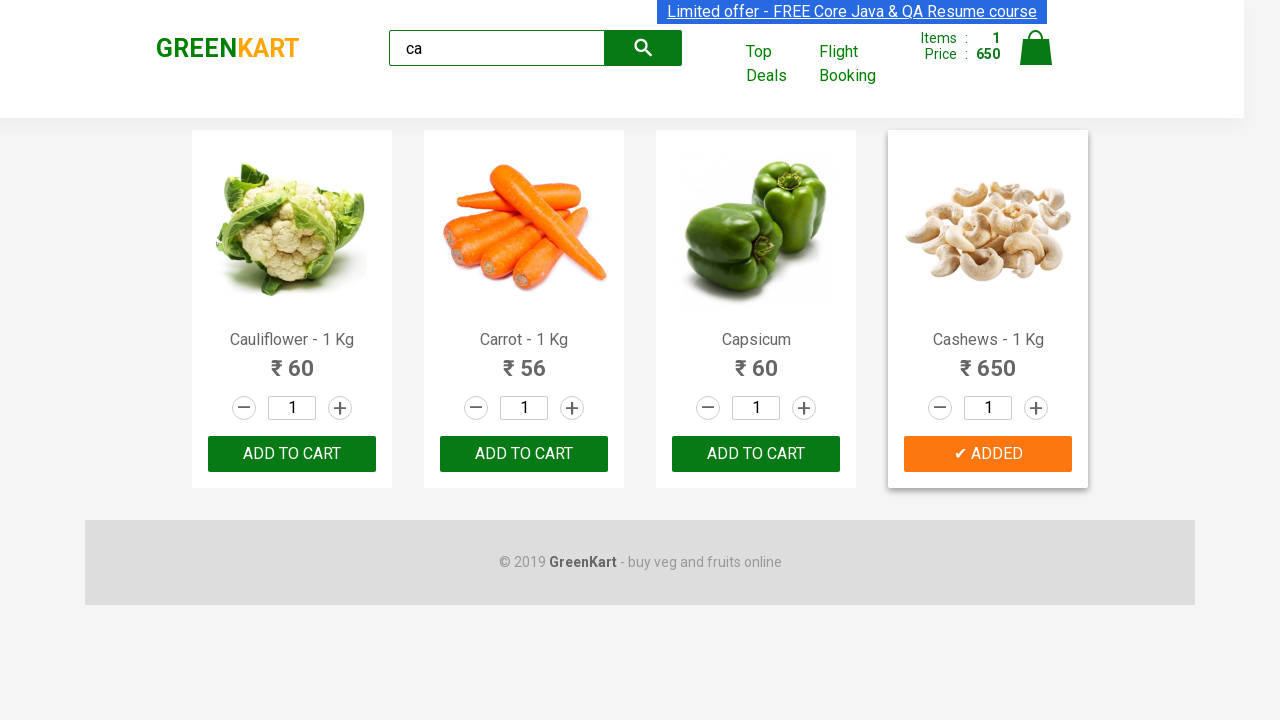

Found Cashew product at index 3 and clicked 'ADD TO CART' button at (988, 454) on .products .product >> nth=3 >> button
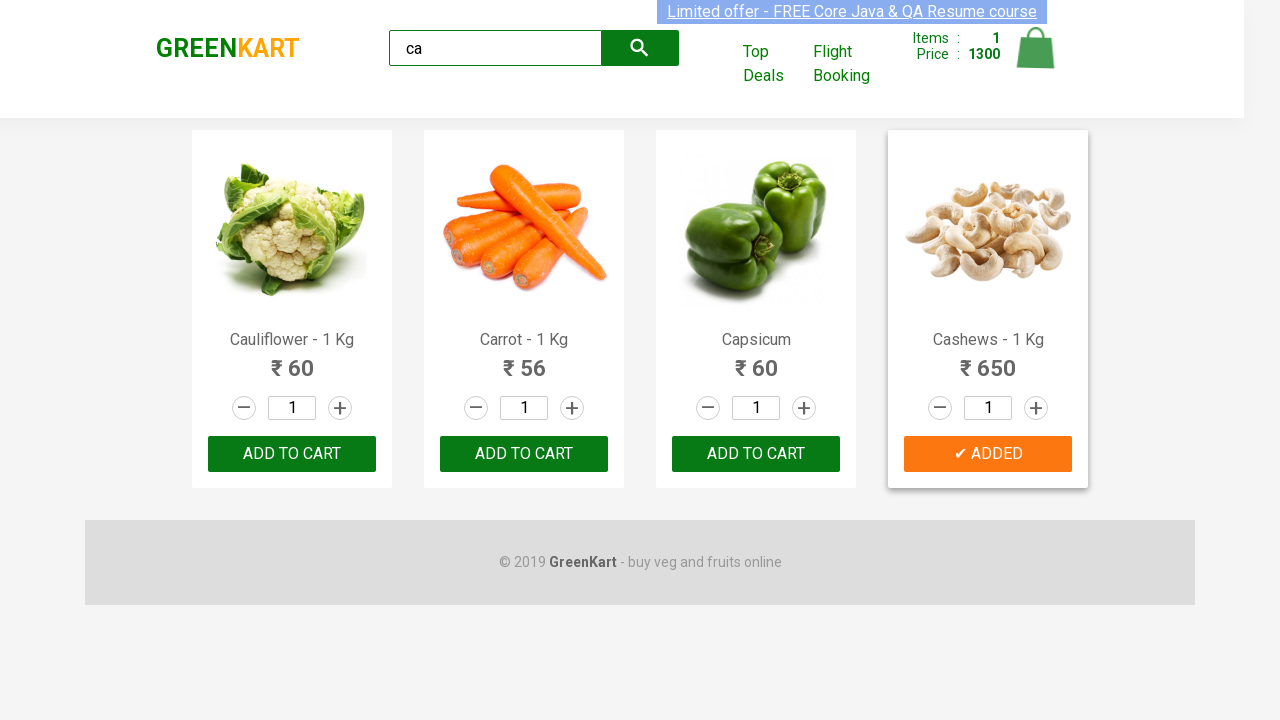

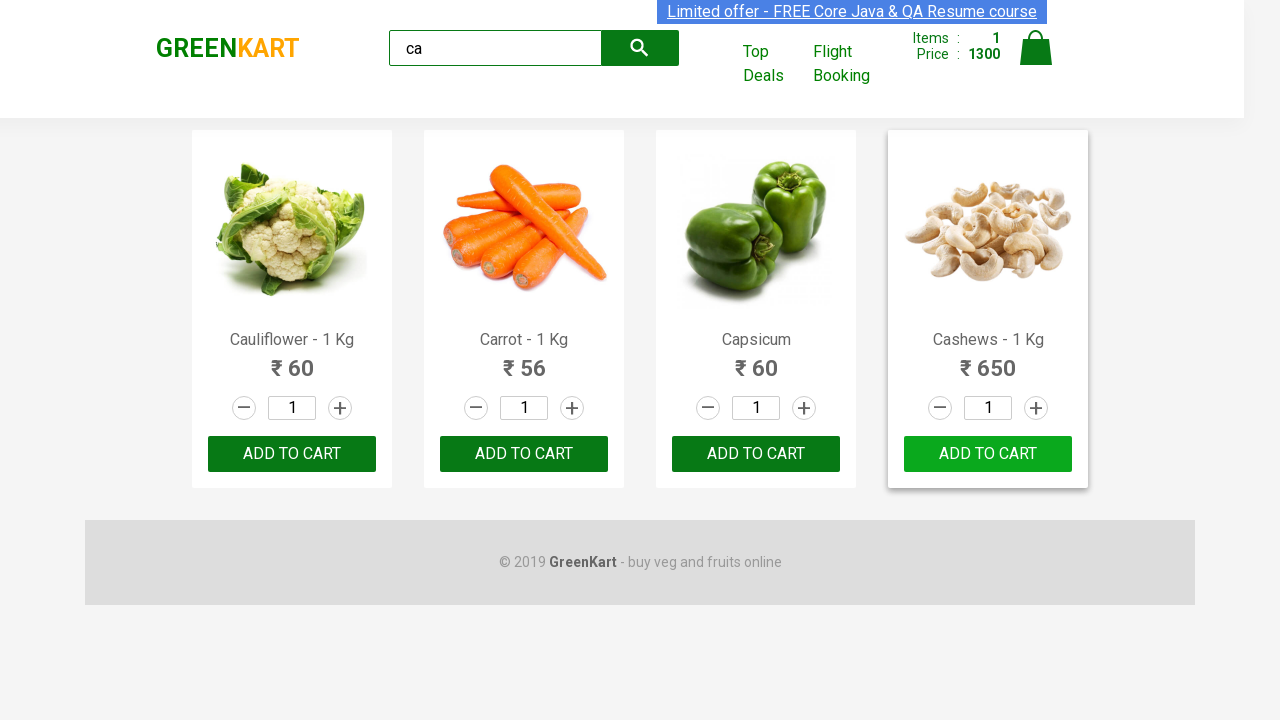